Tests double-click functionality by double-clicking a button and verifying the confirmation message appears

Starting URL: https://demoqa.com/buttons

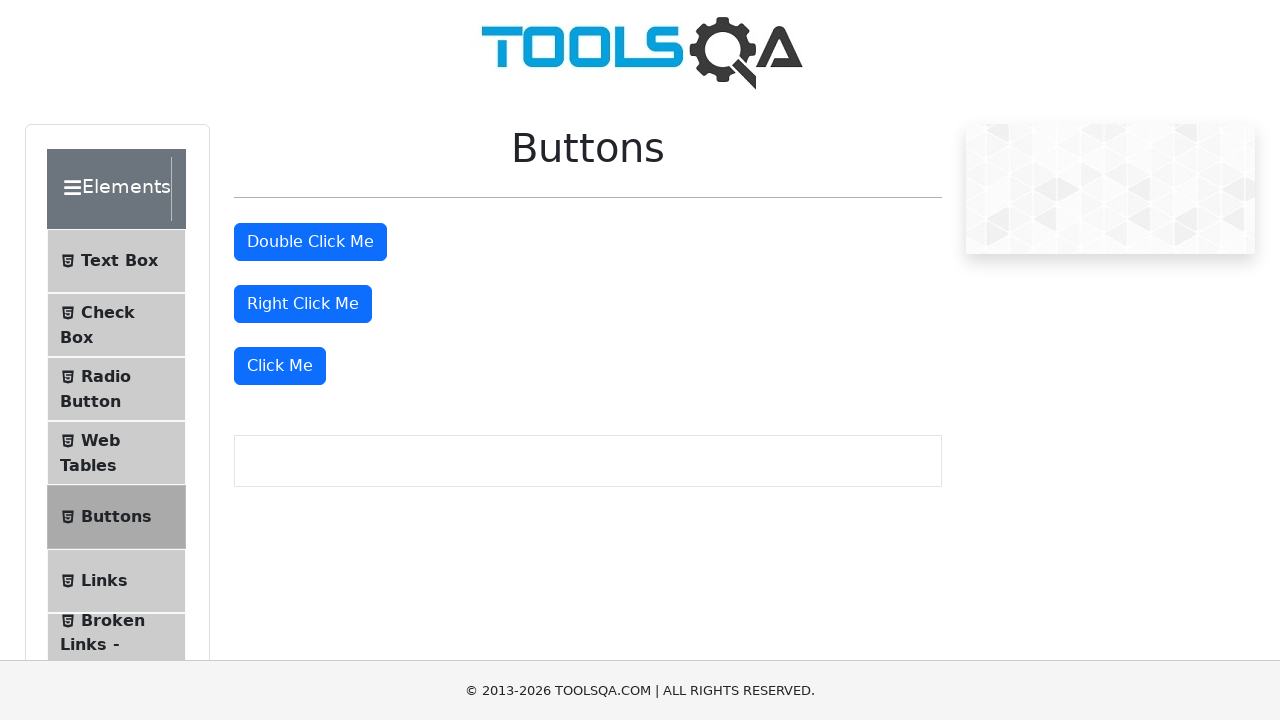

Double-clicked the 'Double Click Me' button at (310, 242) on #doubleClickBtn
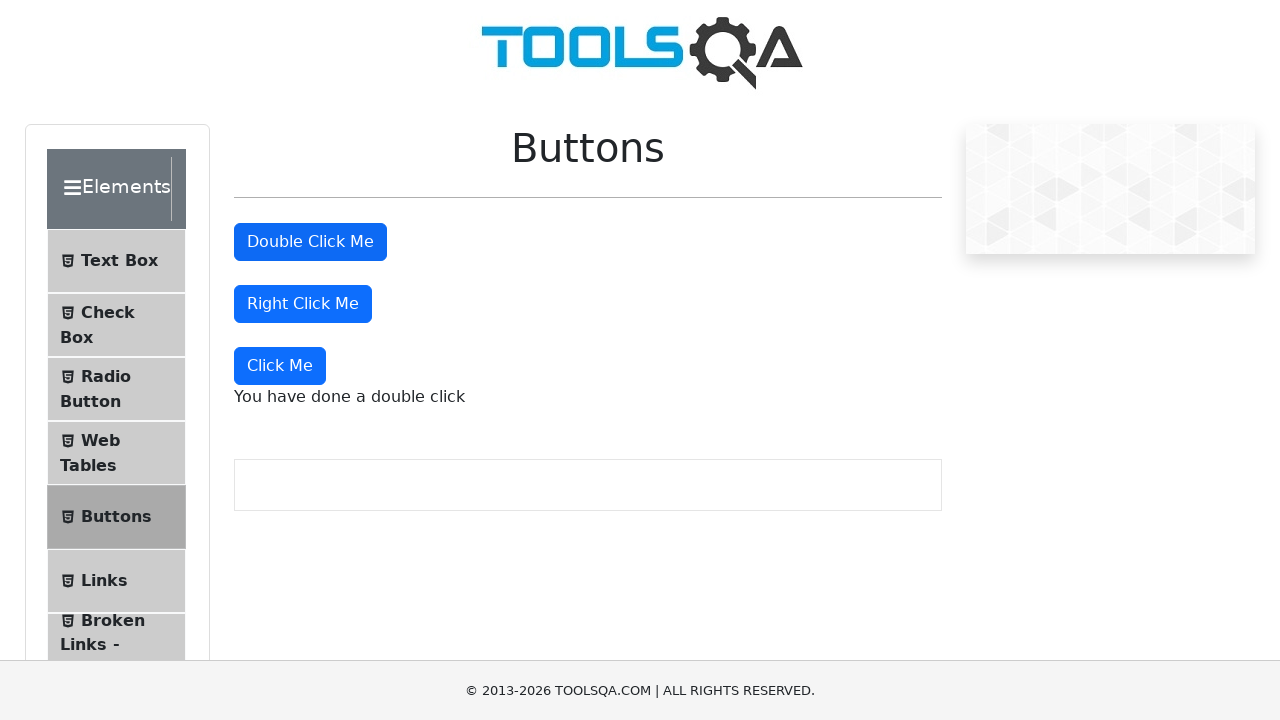

Confirmation message appeared after double-click
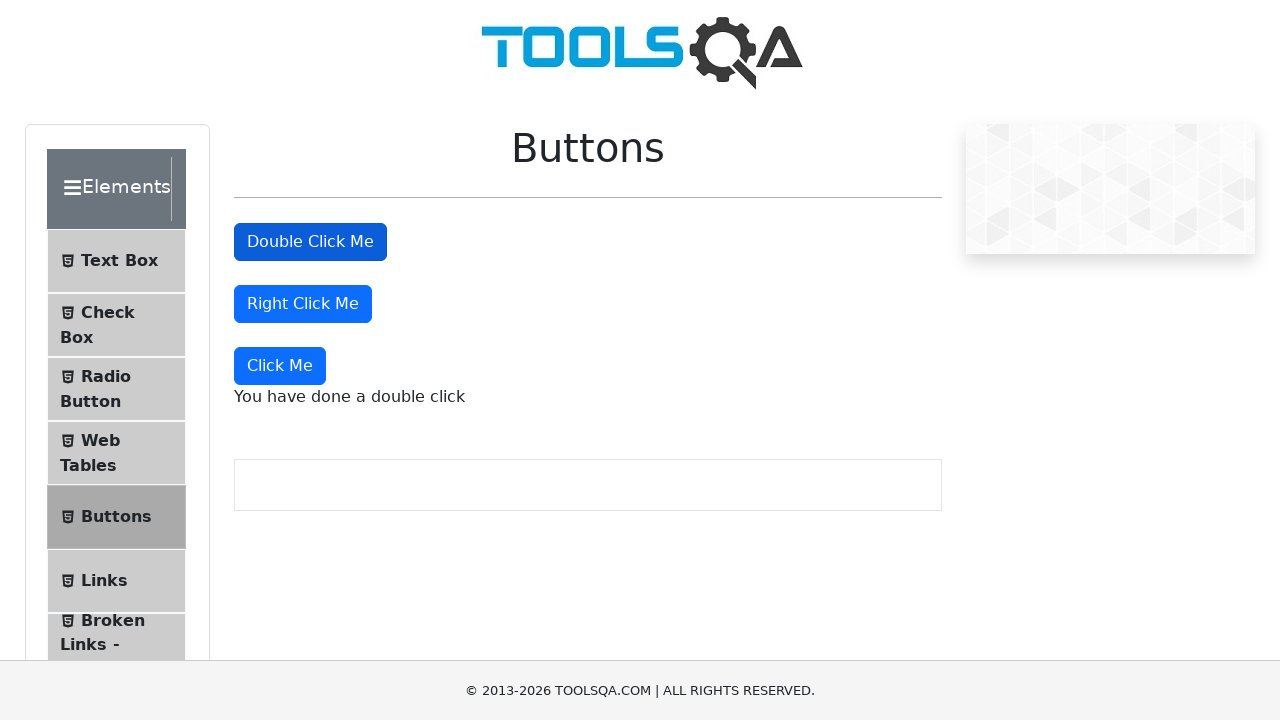

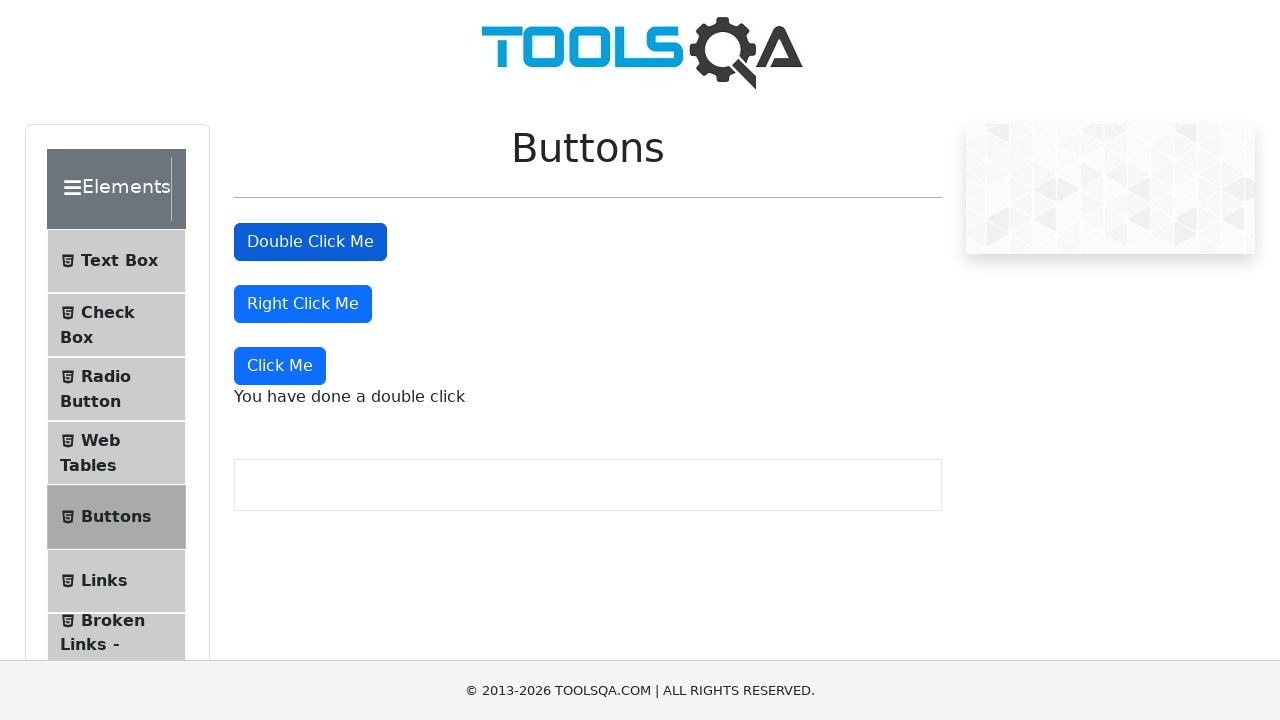